Tests keyboard navigation in a context menu by right-clicking an element, using arrow keys to navigate menu items, and selecting an option with Enter key

Starting URL: http://medialize.github.io/jQuery-contextMenu/demo.html

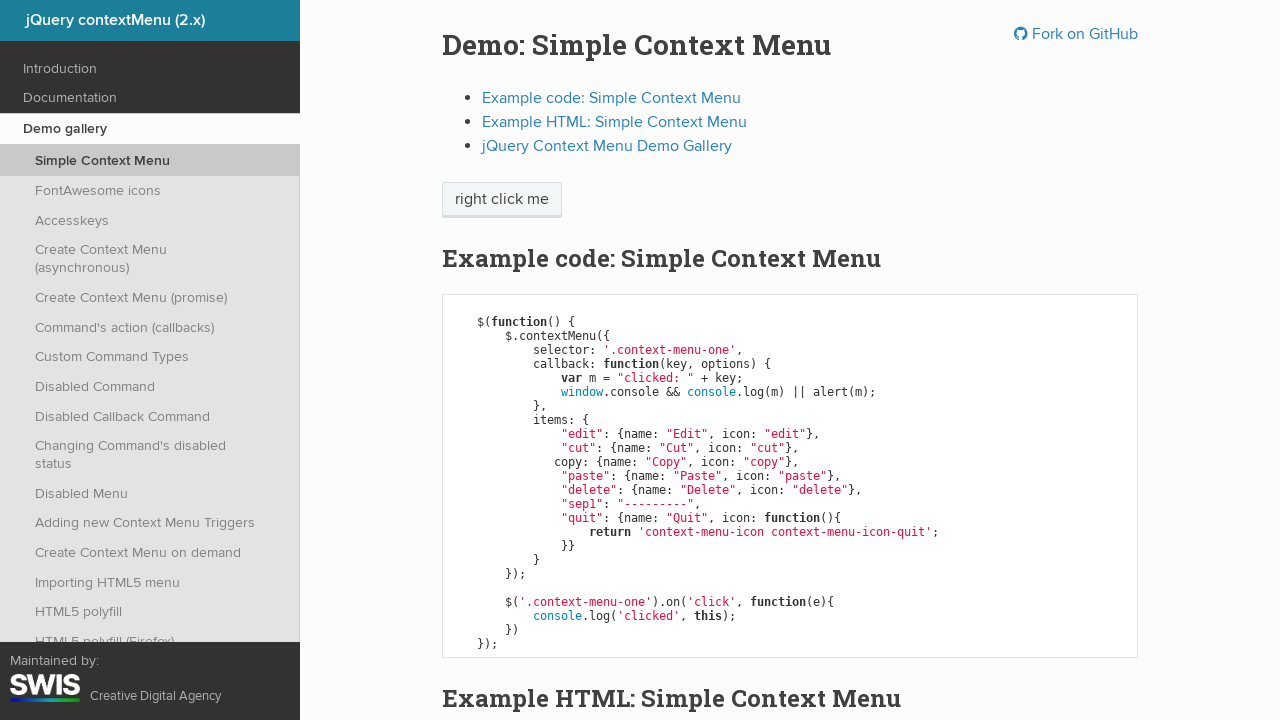

Located the 'right click me' element
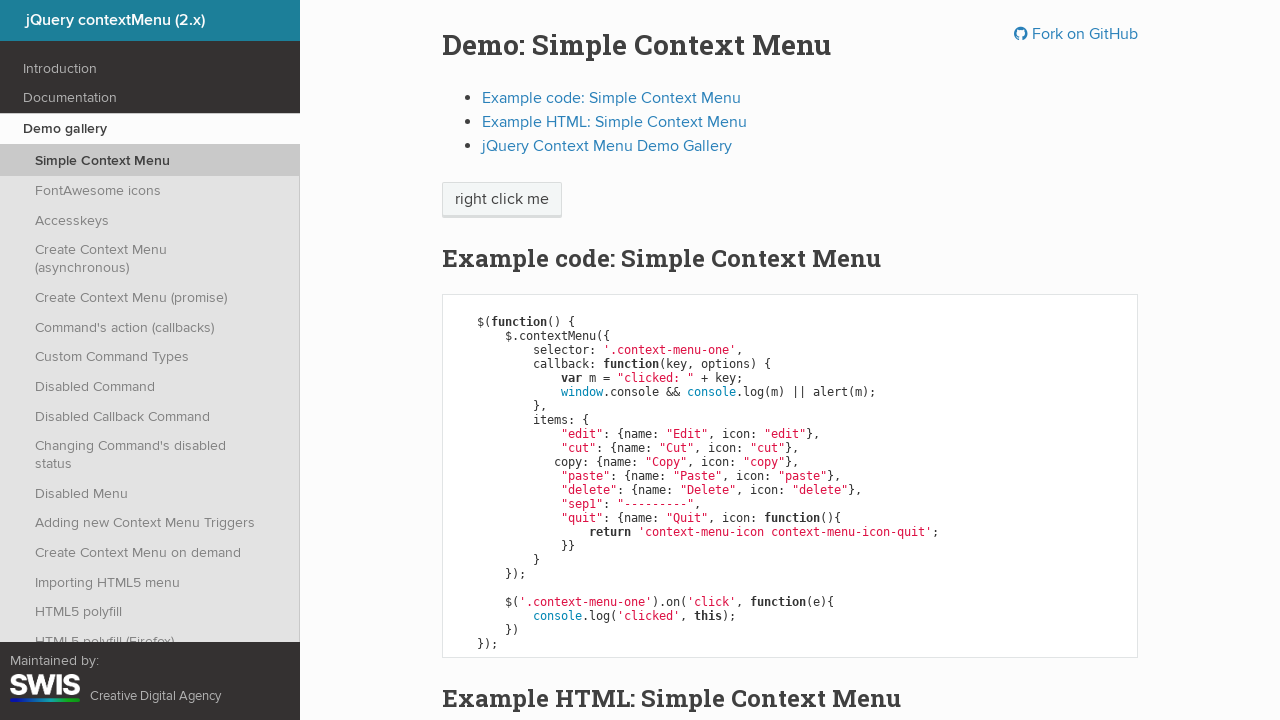

Right-clicked the element to open context menu at (502, 200) on xpath=//span[text()='right click me']
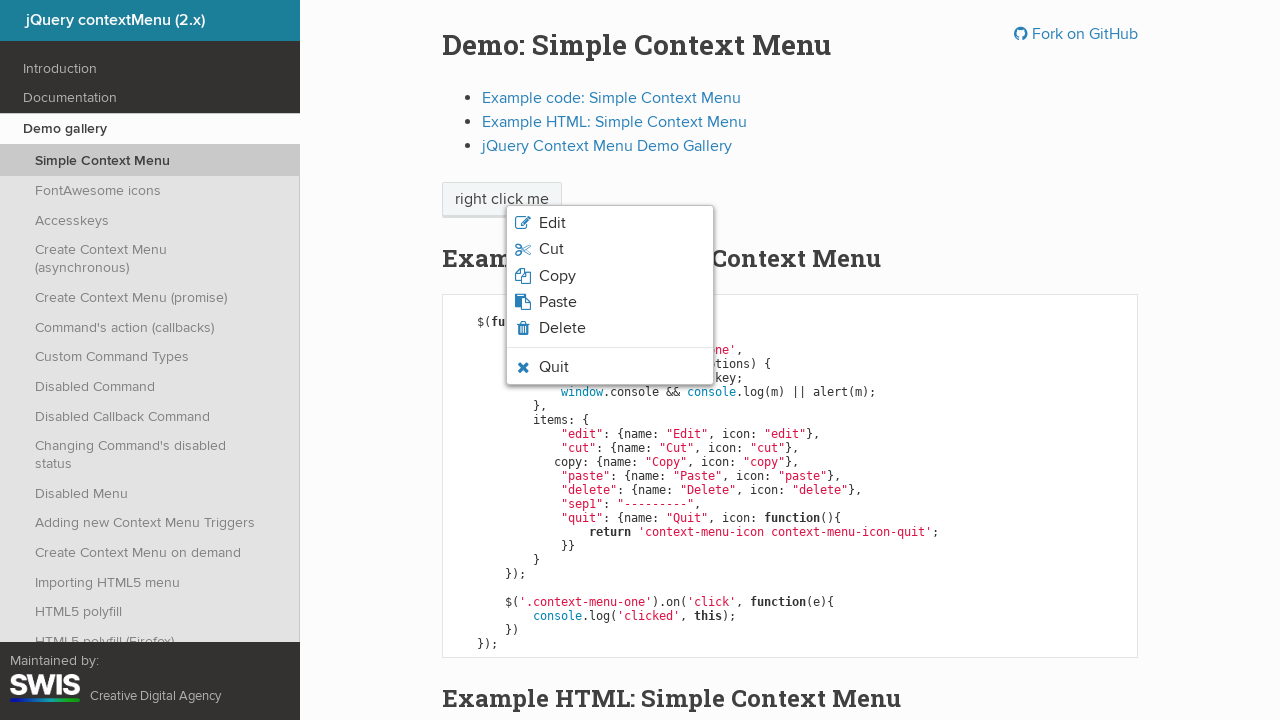

Pressed ArrowDown to navigate menu down (1st time)
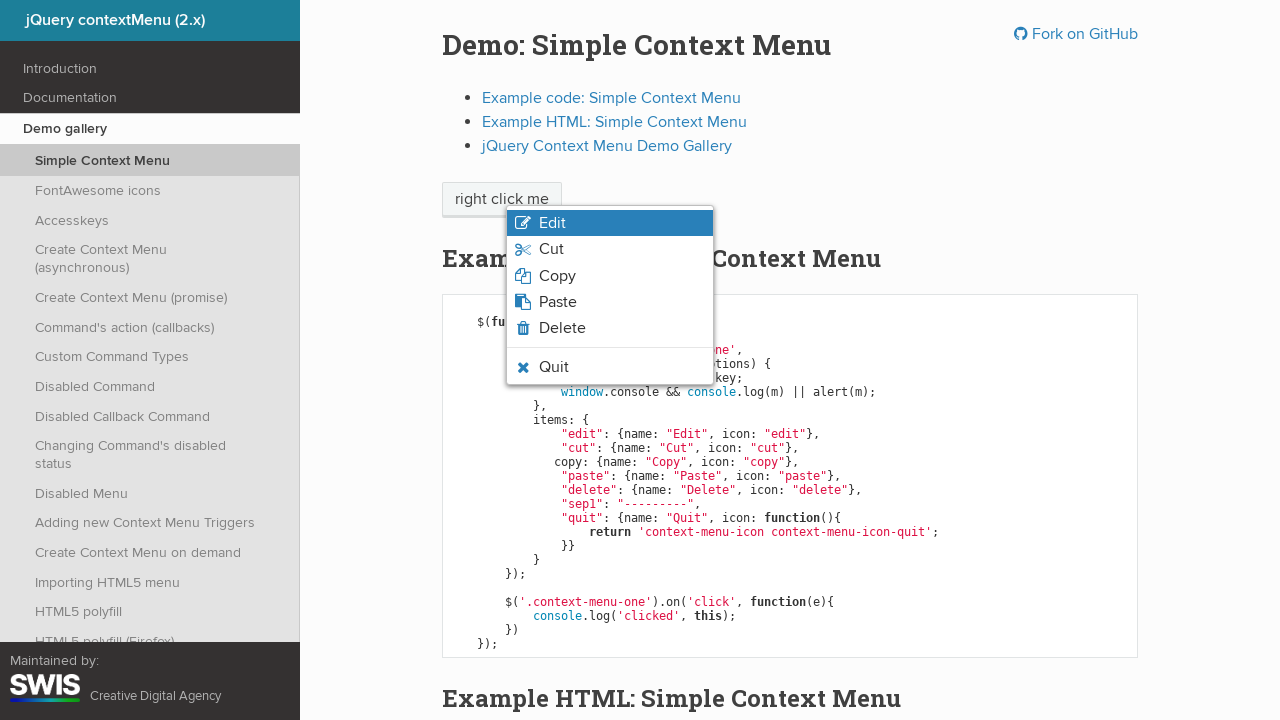

Pressed ArrowDown to navigate menu down (2nd time)
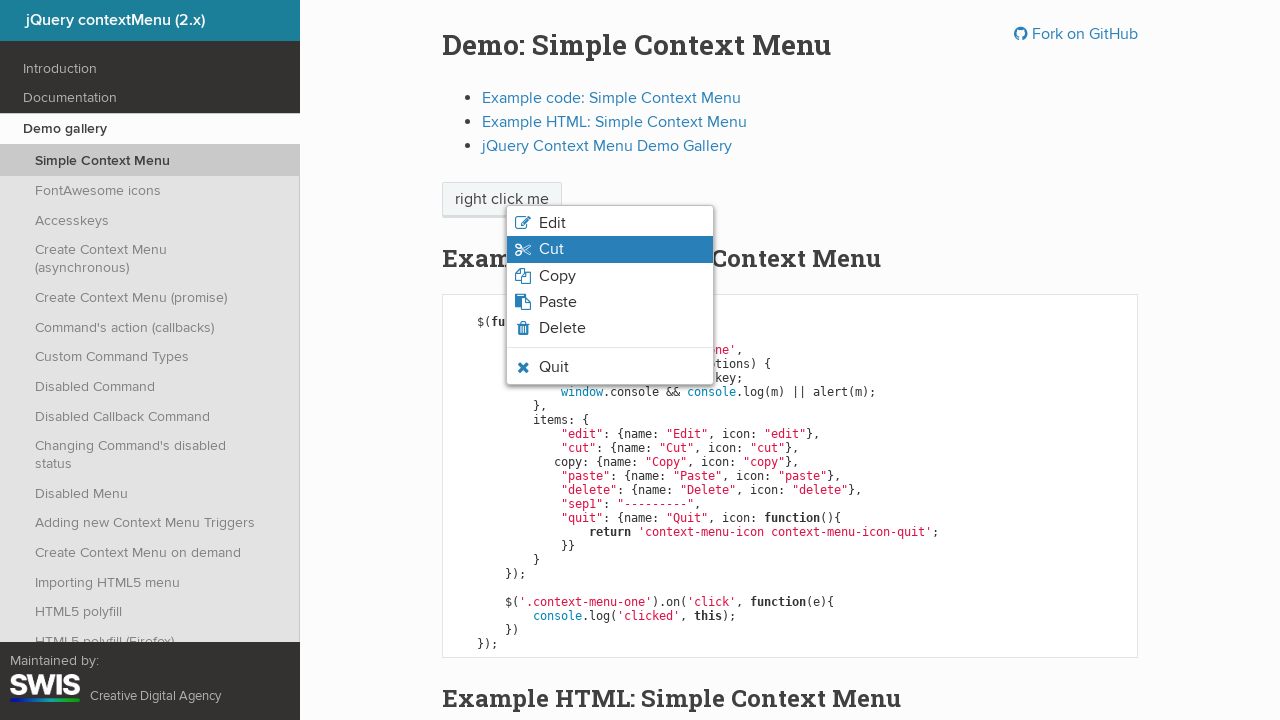

Pressed ArrowDown to navigate menu down (3rd time)
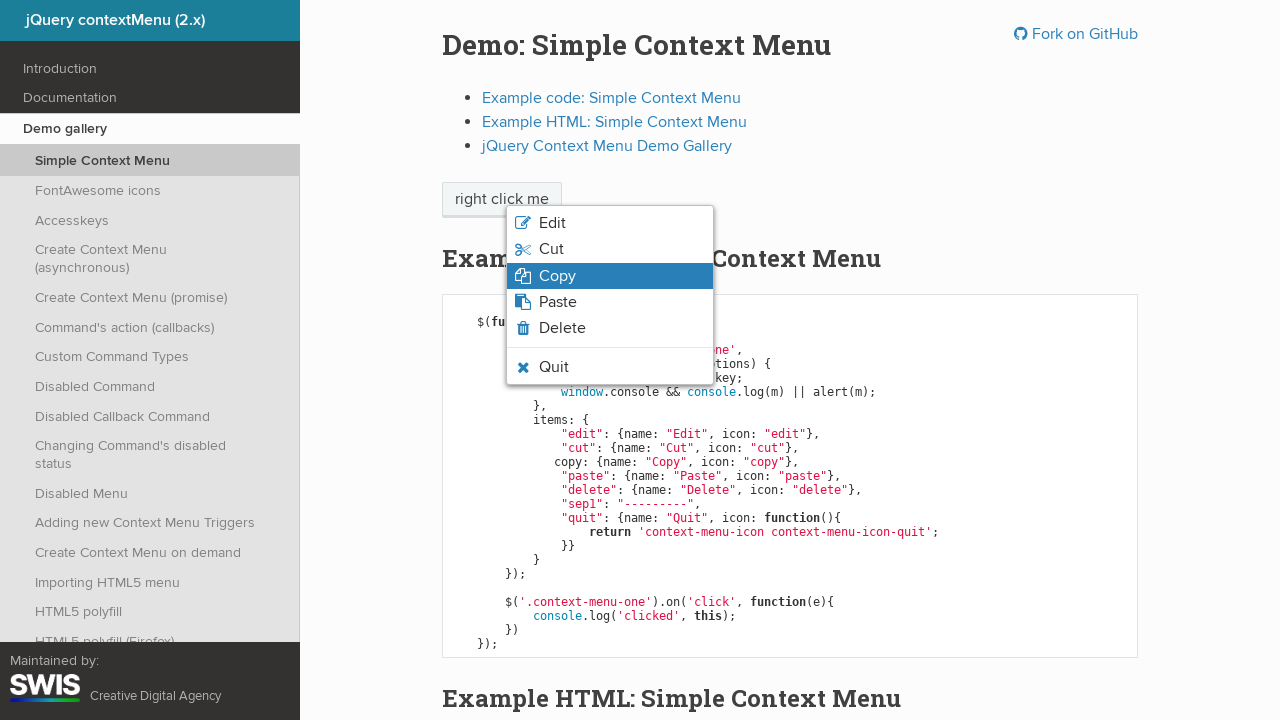

Pressed ArrowUp to navigate menu up (1st time)
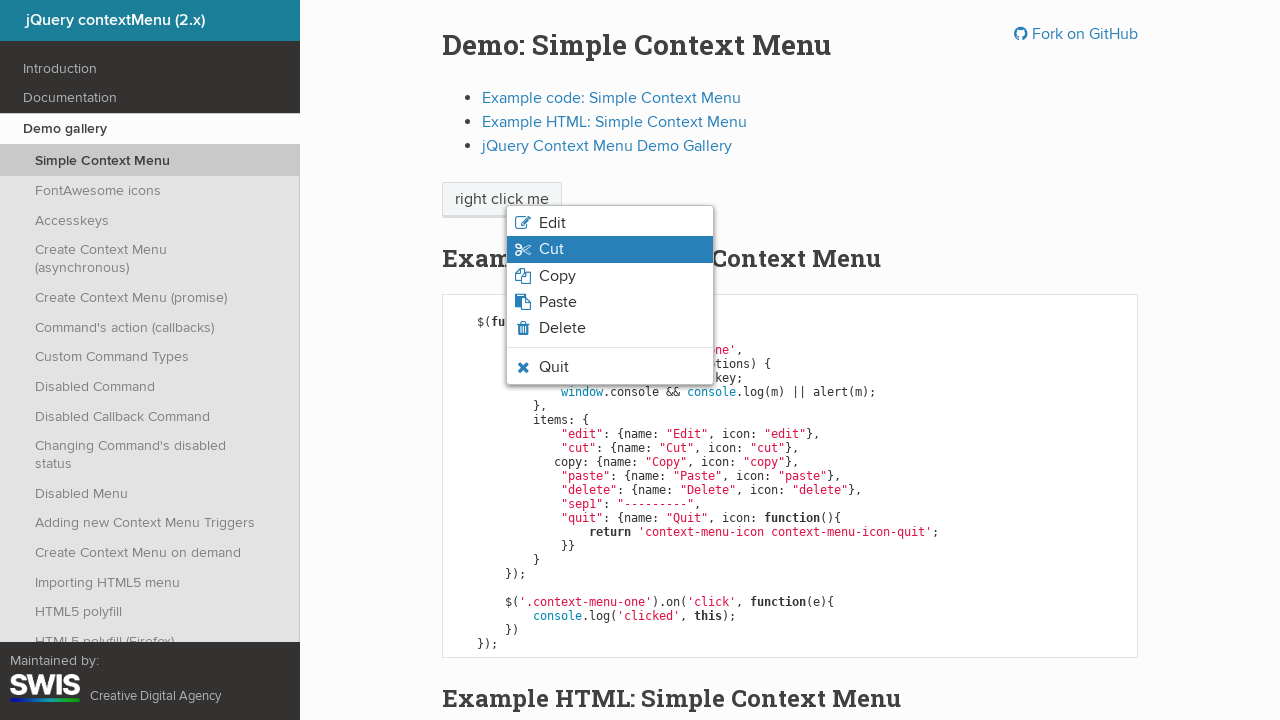

Pressed ArrowUp to navigate menu up (2nd time)
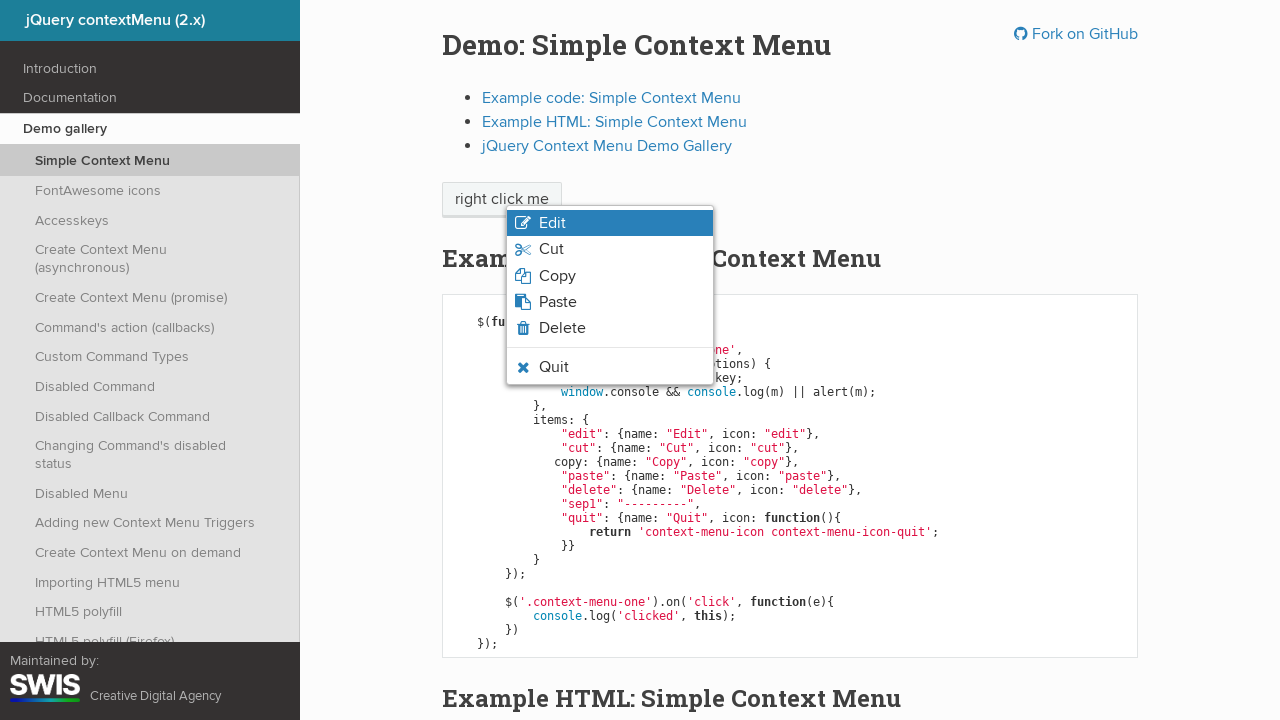

Pressed Enter to select the current menu item
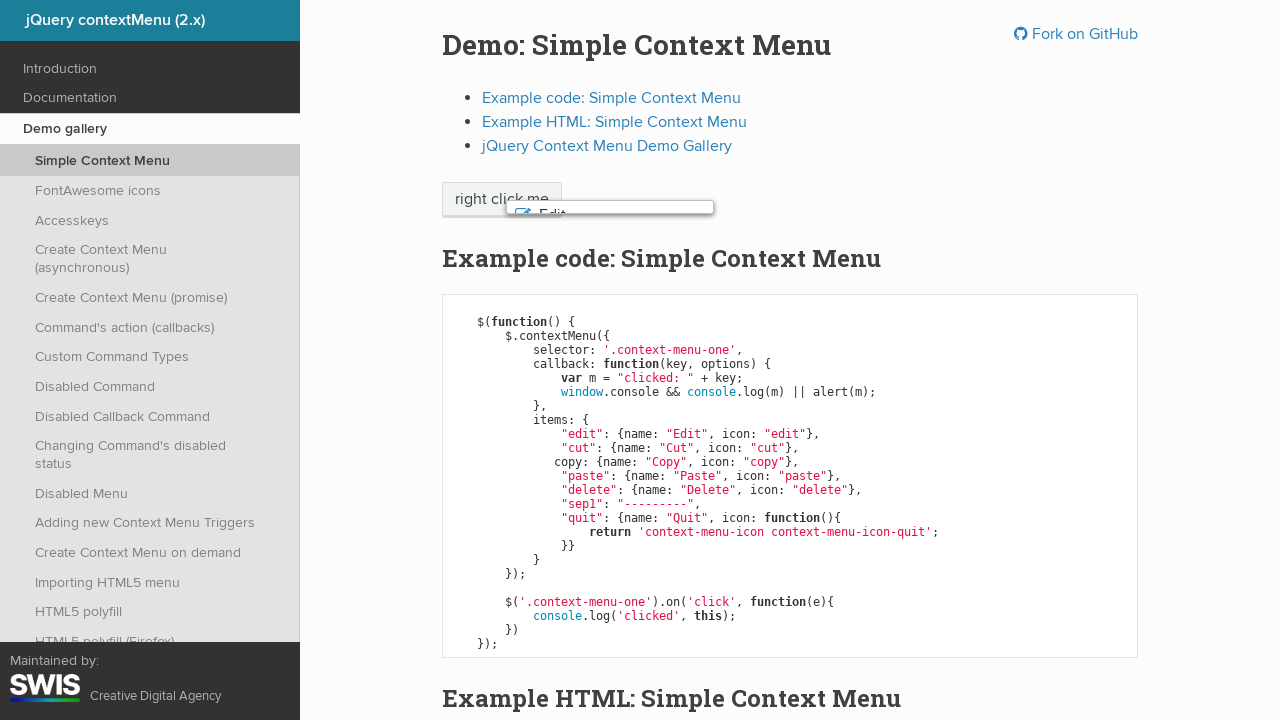

Set up dialog handler to accept alerts
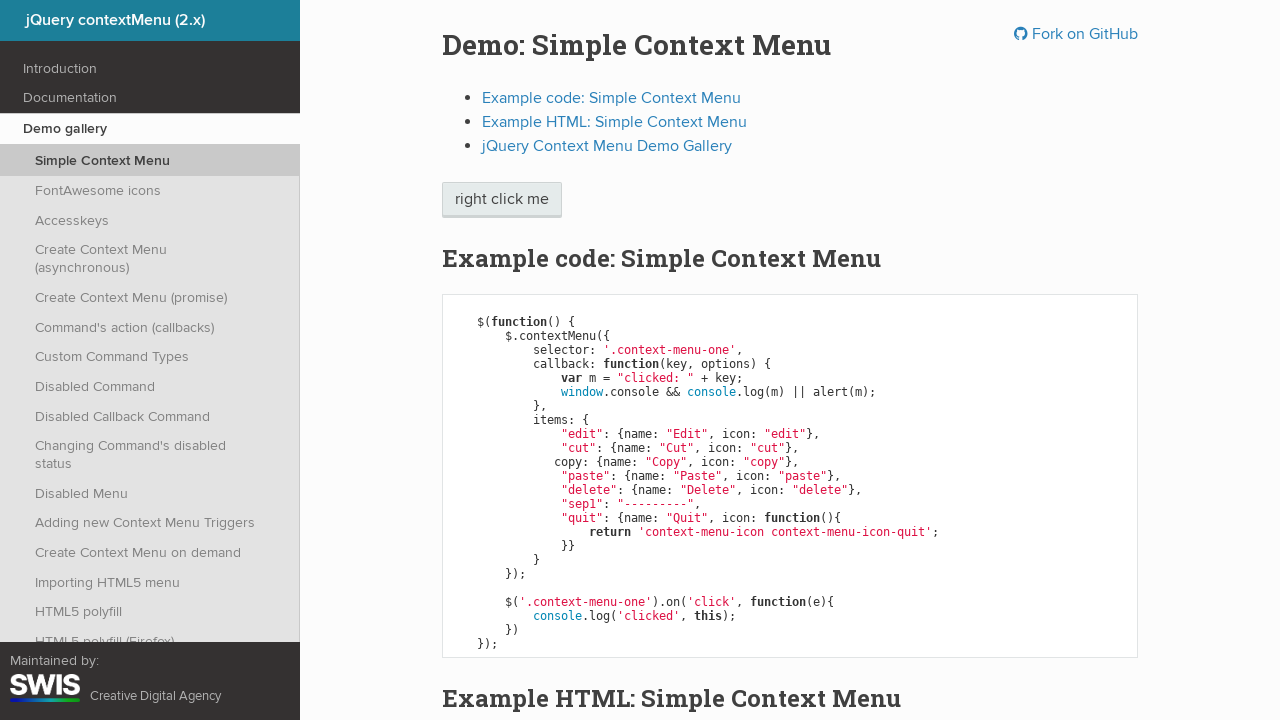

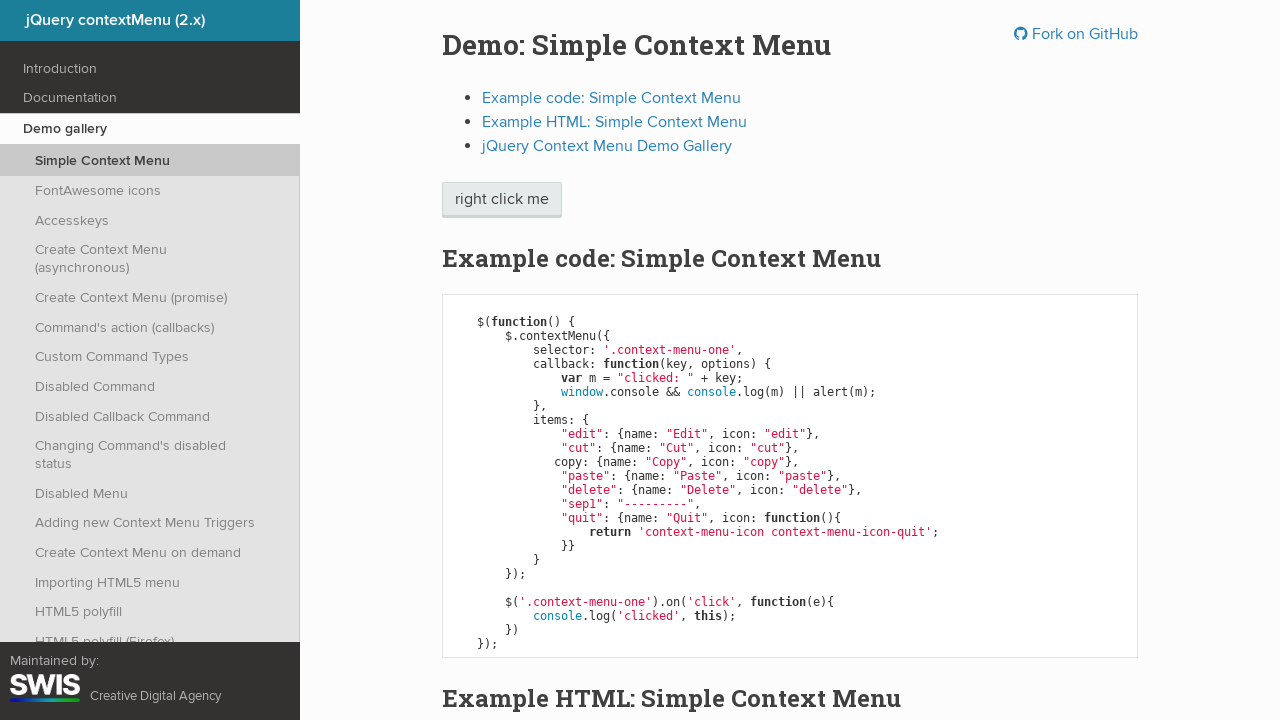